Tests the Add/Remove Elements functionality by clicking the add button twice to create two delete buttons, then clicking one delete button to verify removal.

Starting URL: http://the-internet.herokuapp.com/

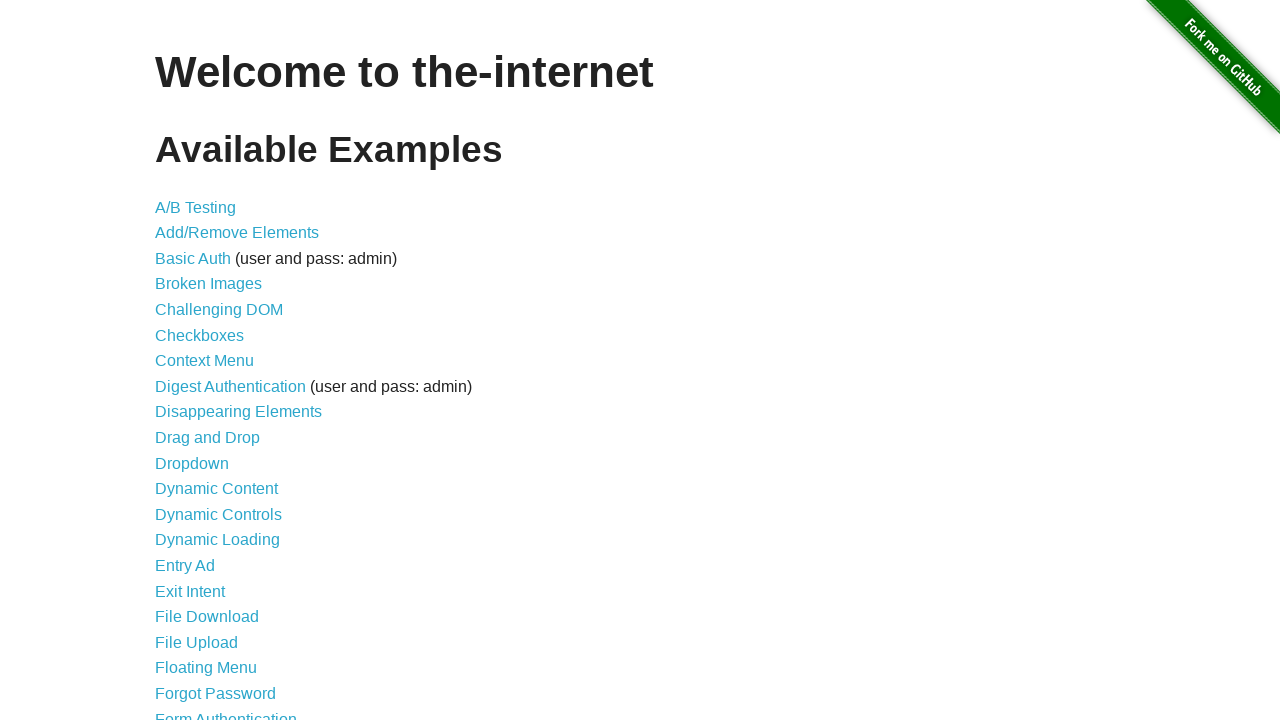

Clicked on Add/Remove Elements link at (237, 233) on xpath=//*[@id="content"]/ul/li[2]/a
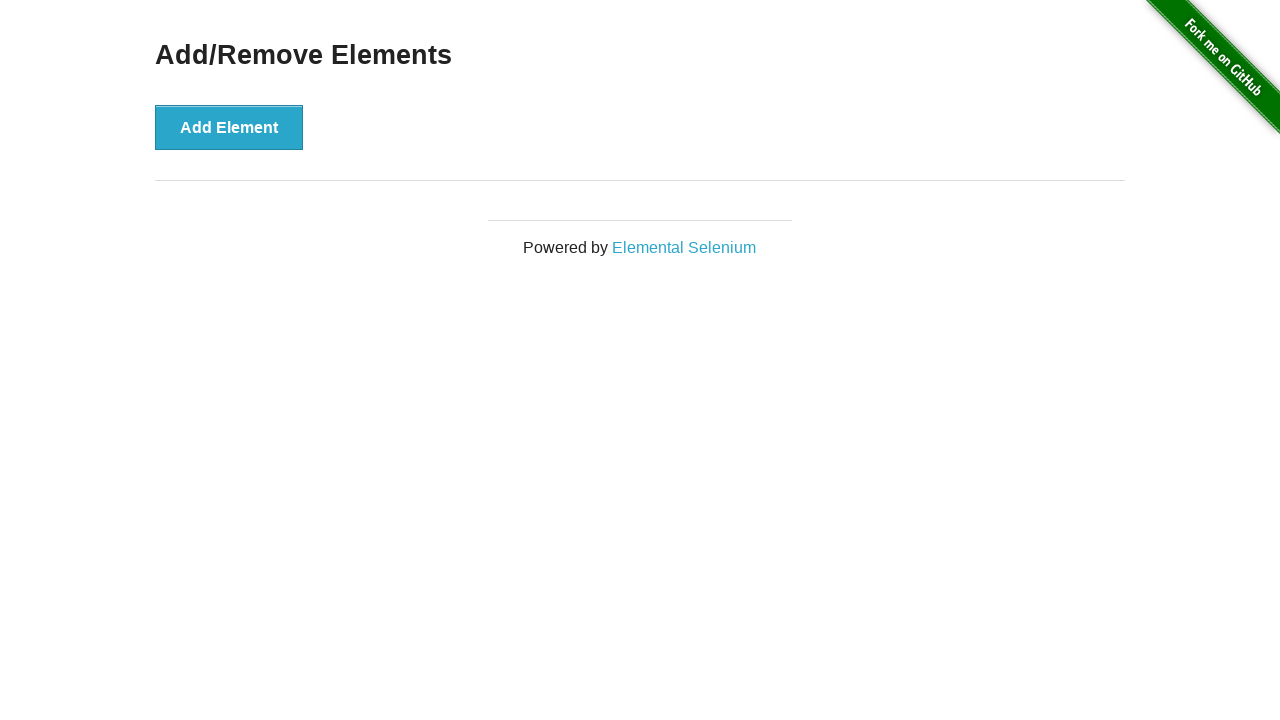

Clicked Add Element button (first time) at (229, 127) on xpath=//*[@id="content"]/div/button
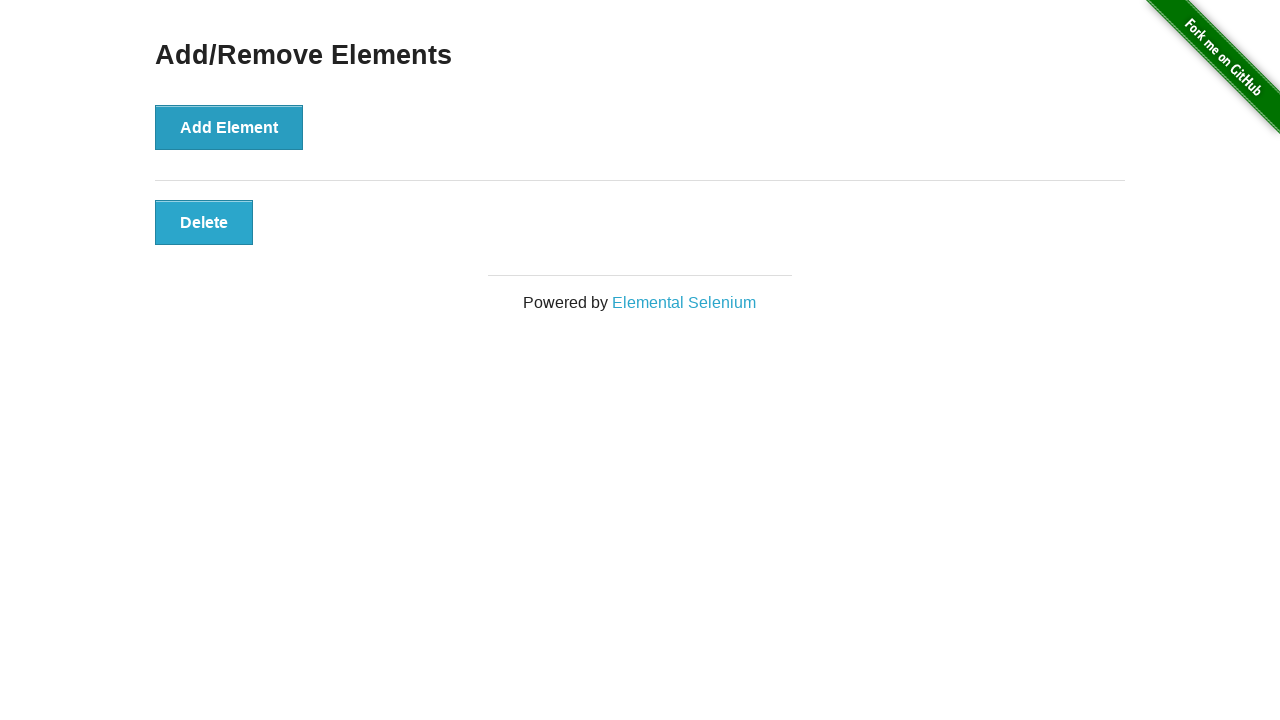

Clicked Add Element button (second time) at (229, 127) on xpath=//*[@id="content"]/div/button
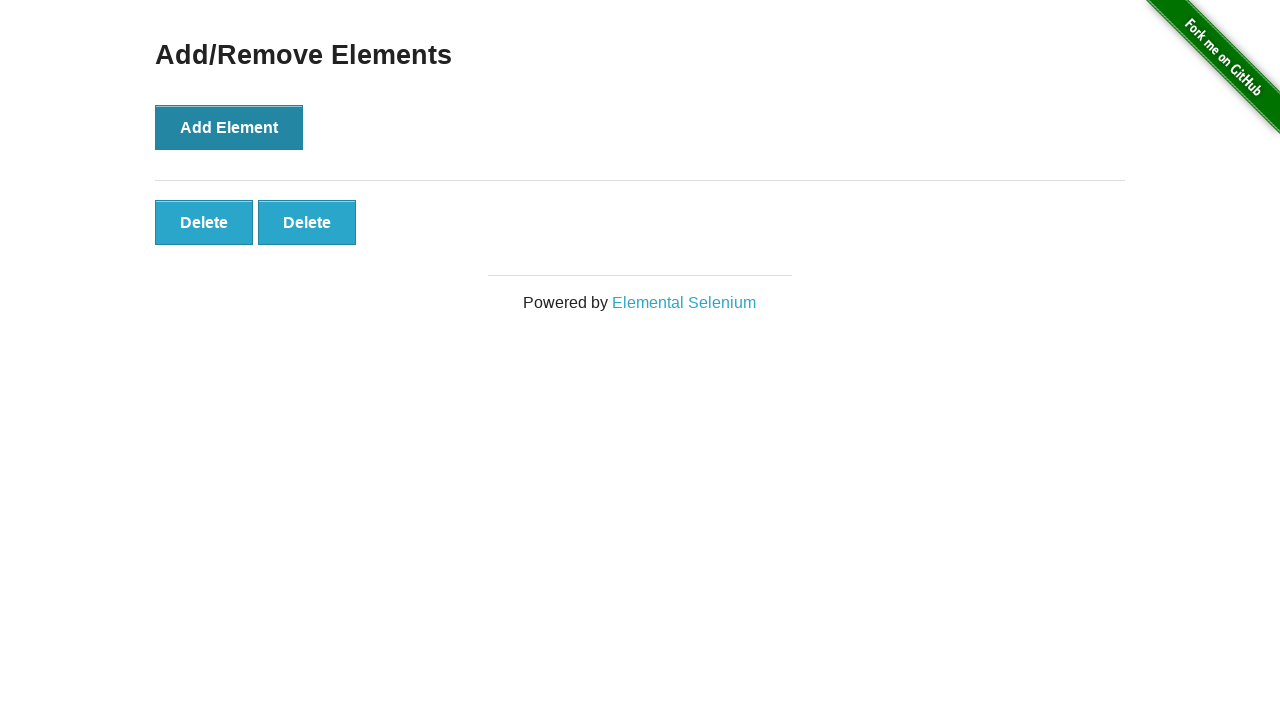

Located all Delete buttons on page
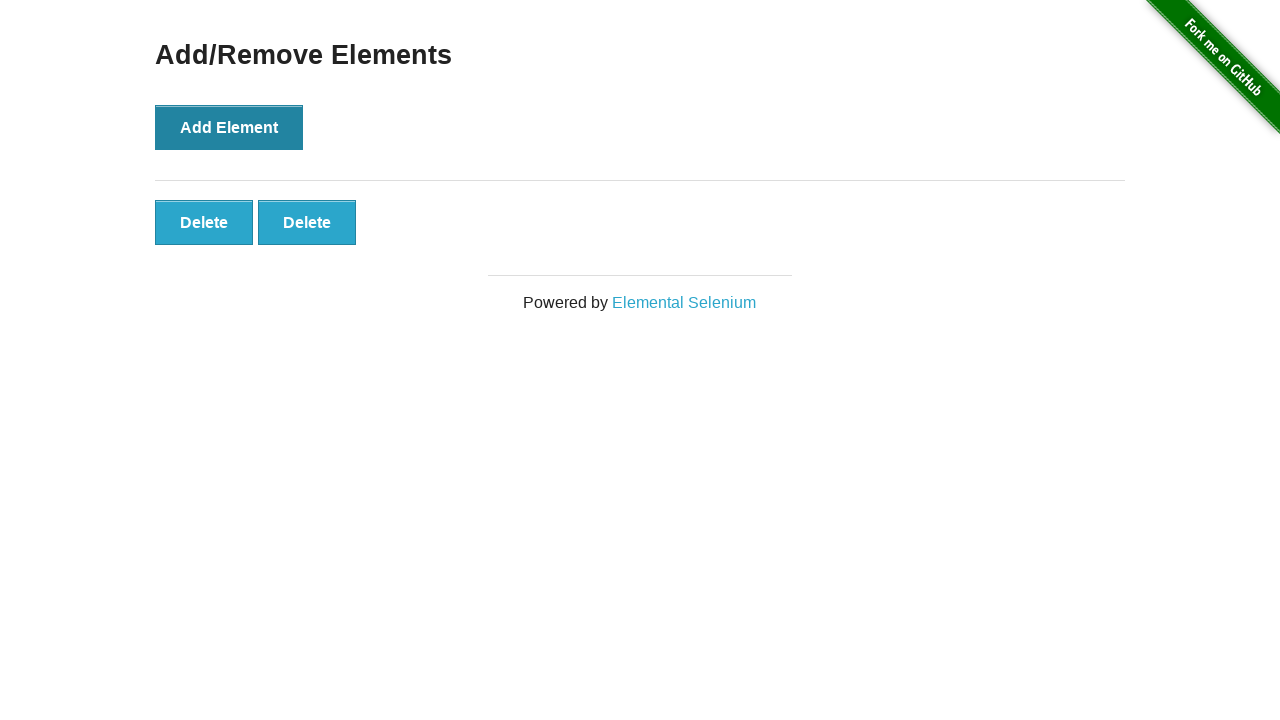

Verified that two Delete buttons exist
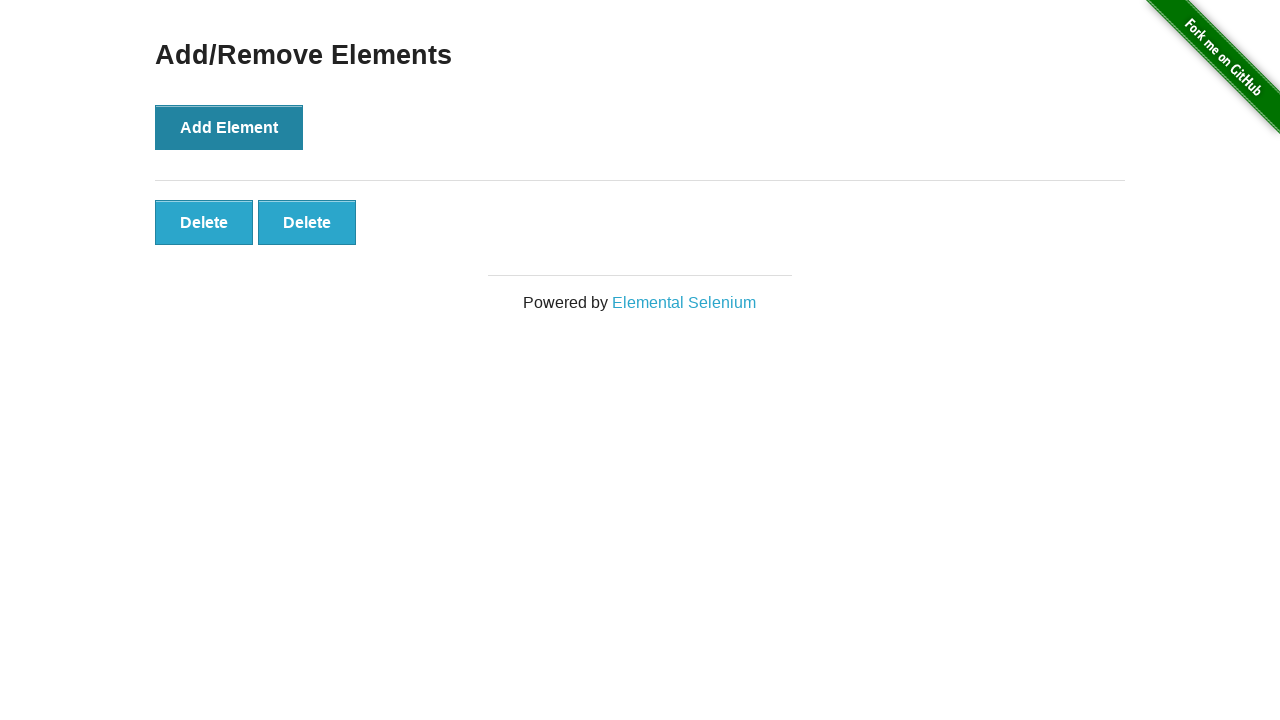

Clicked first Delete button to remove an element at (204, 222) on xpath=//button[text()='Delete'] >> nth=0
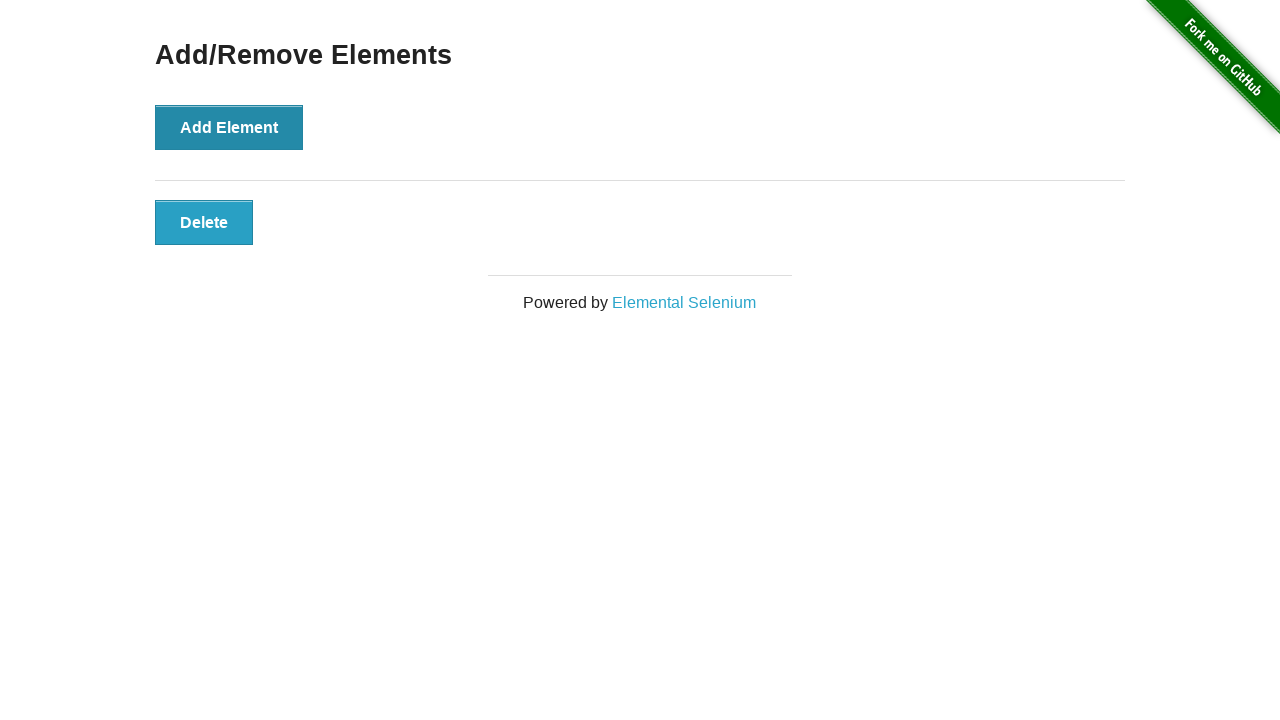

Located all remaining Delete buttons on page
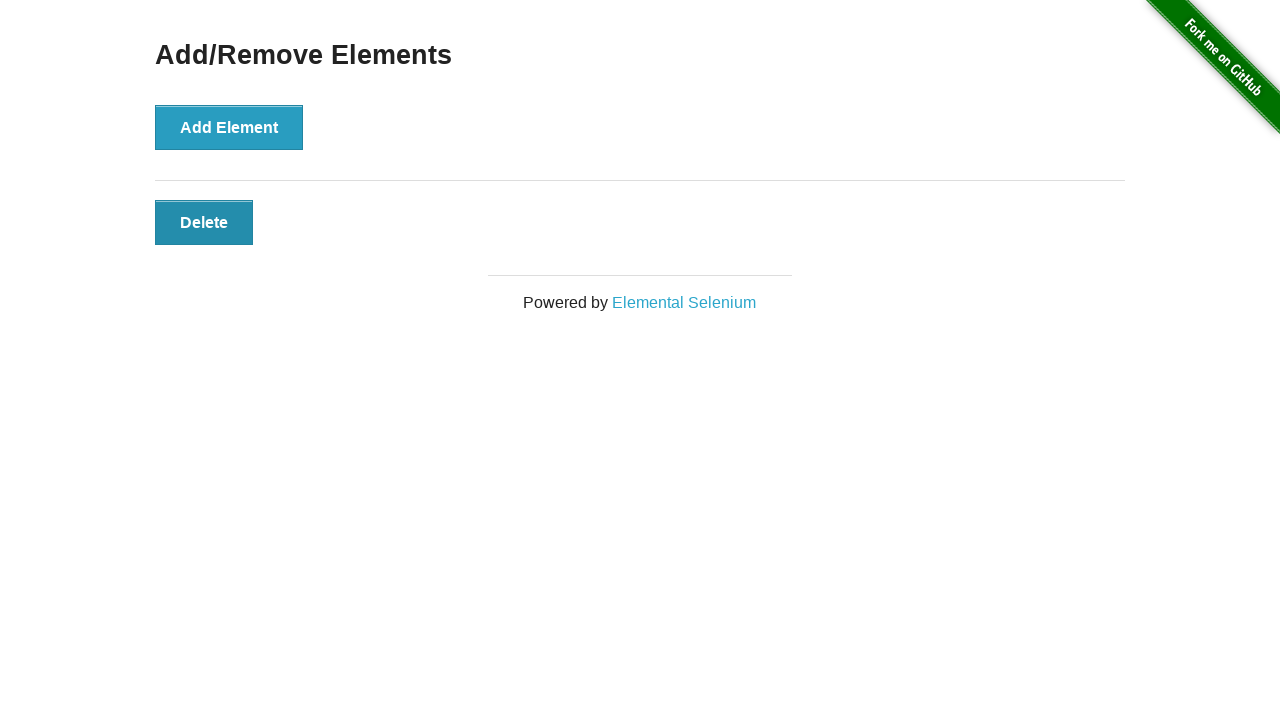

Verified that only one Delete button remains after removal
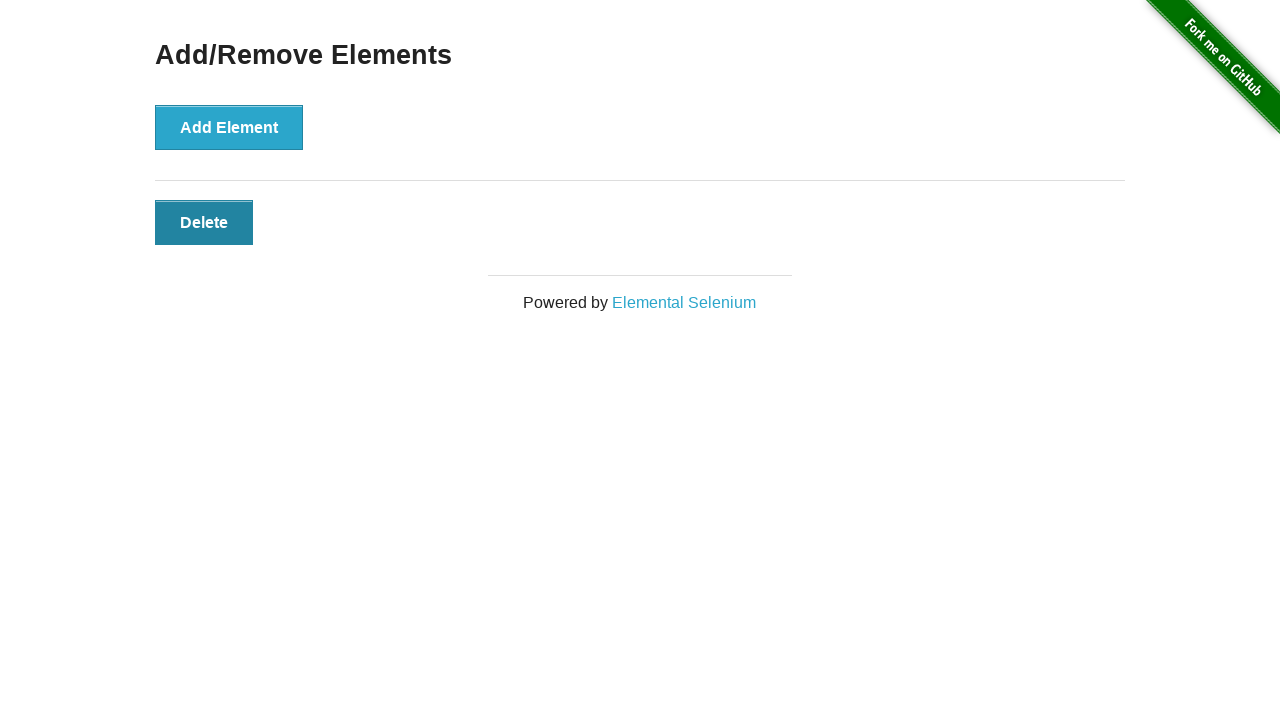

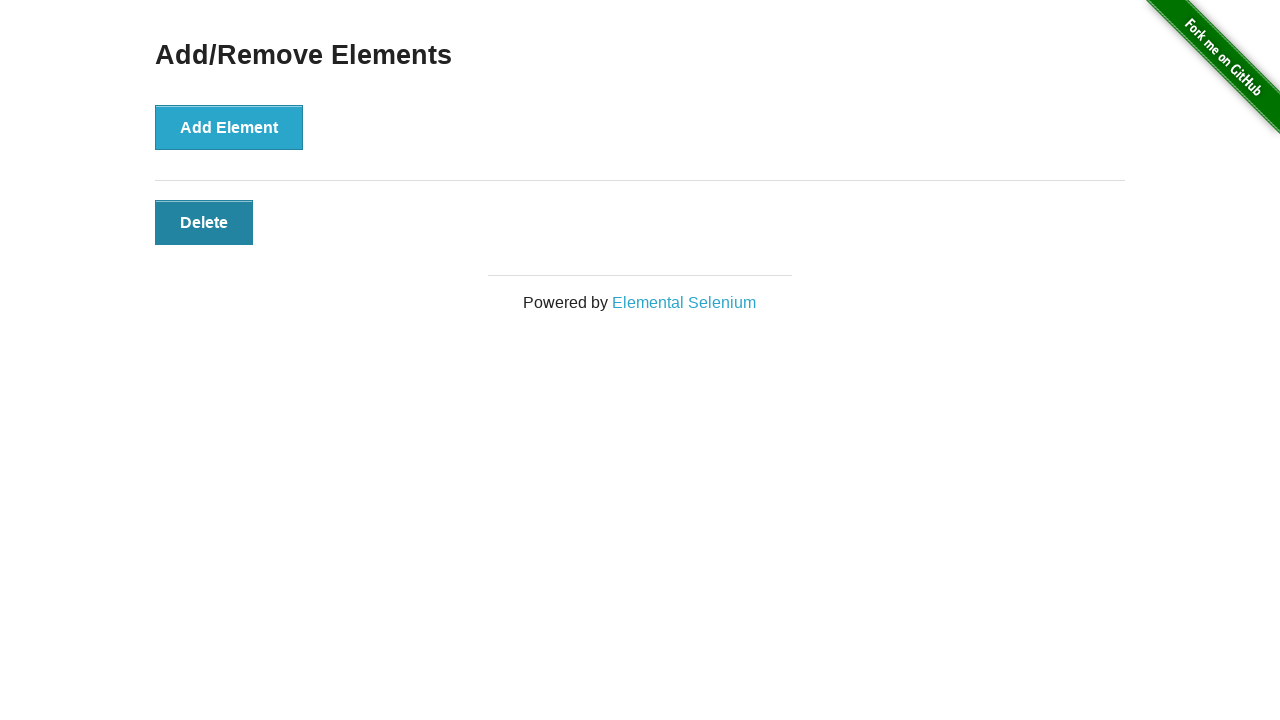